Selects an option from a dropdown list by value attribute

Starting URL: https://demoqa.com/select-menu

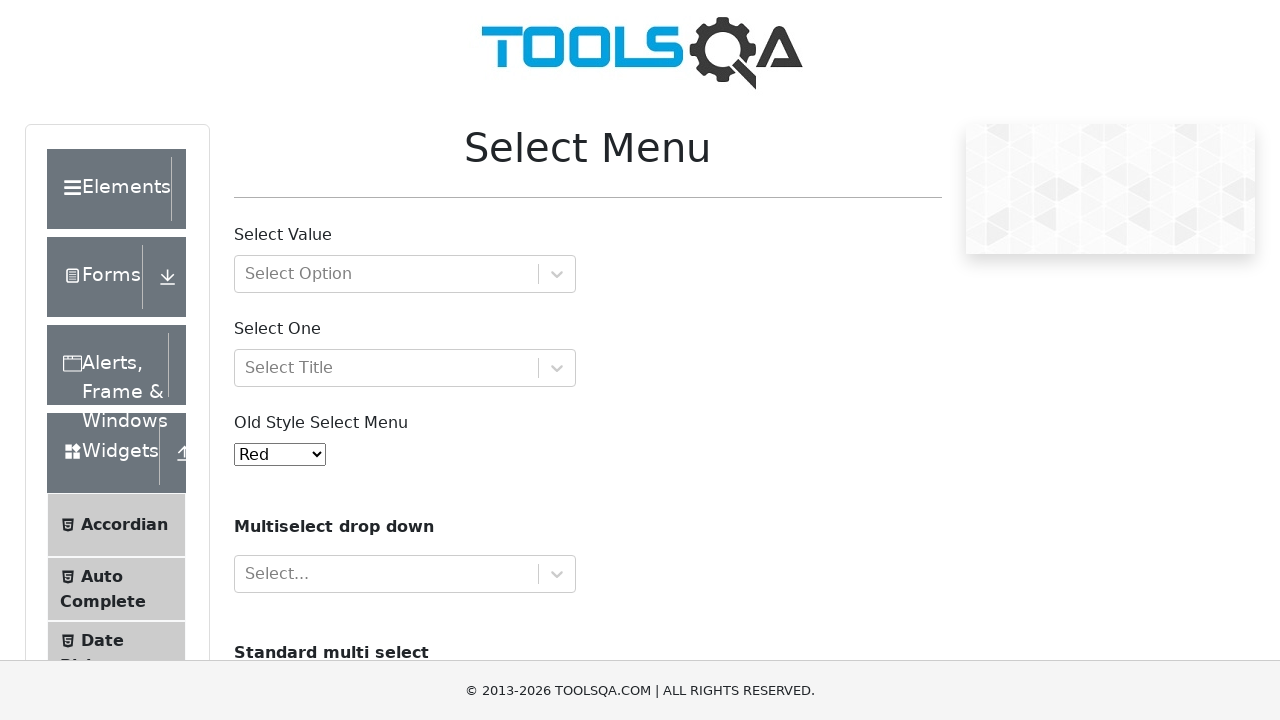

Navigated to https://demoqa.com/select-menu
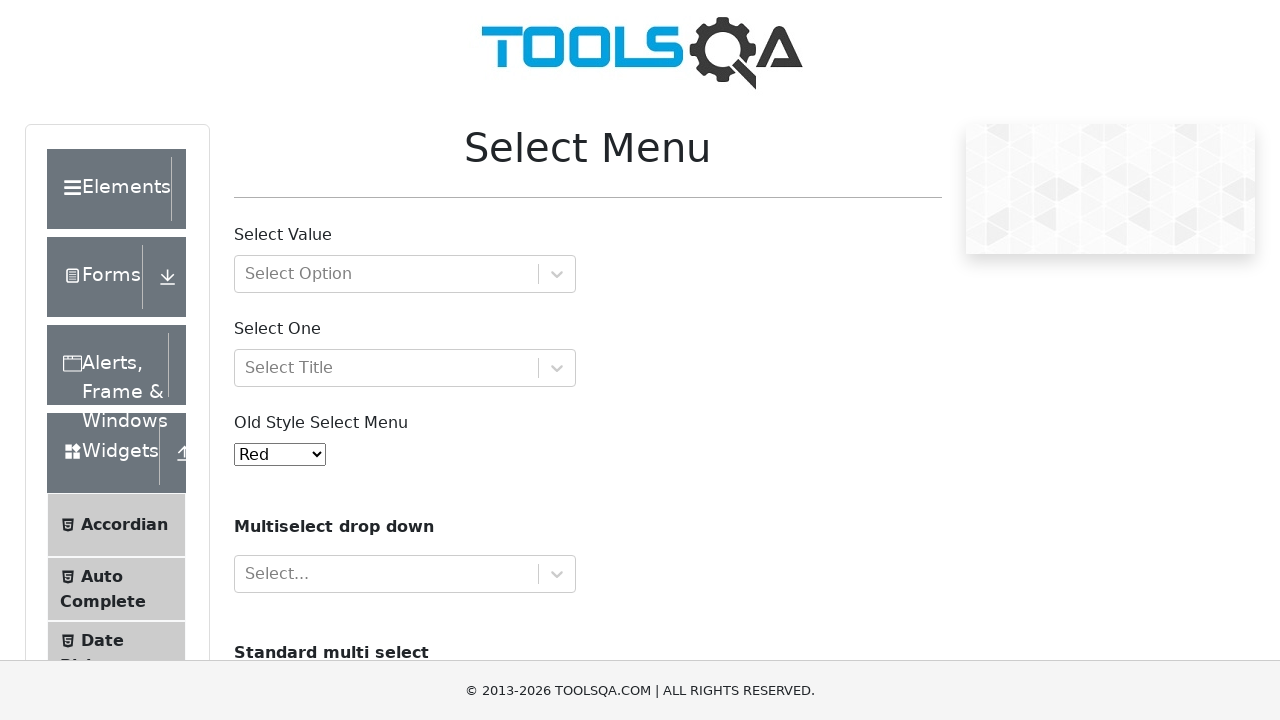

Located dropdown element with id 'oldSelectMenu'
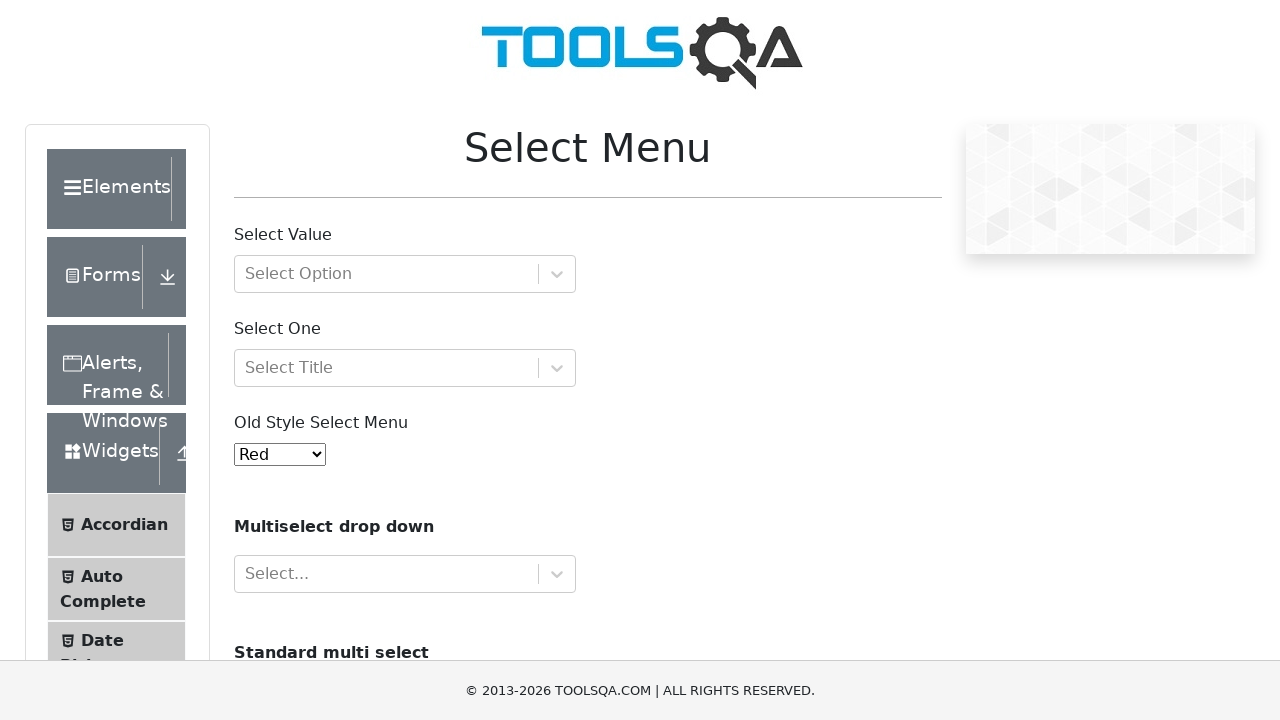

Selected option with value '10' from dropdown list on xpath=//*[@id='oldSelectMenu']
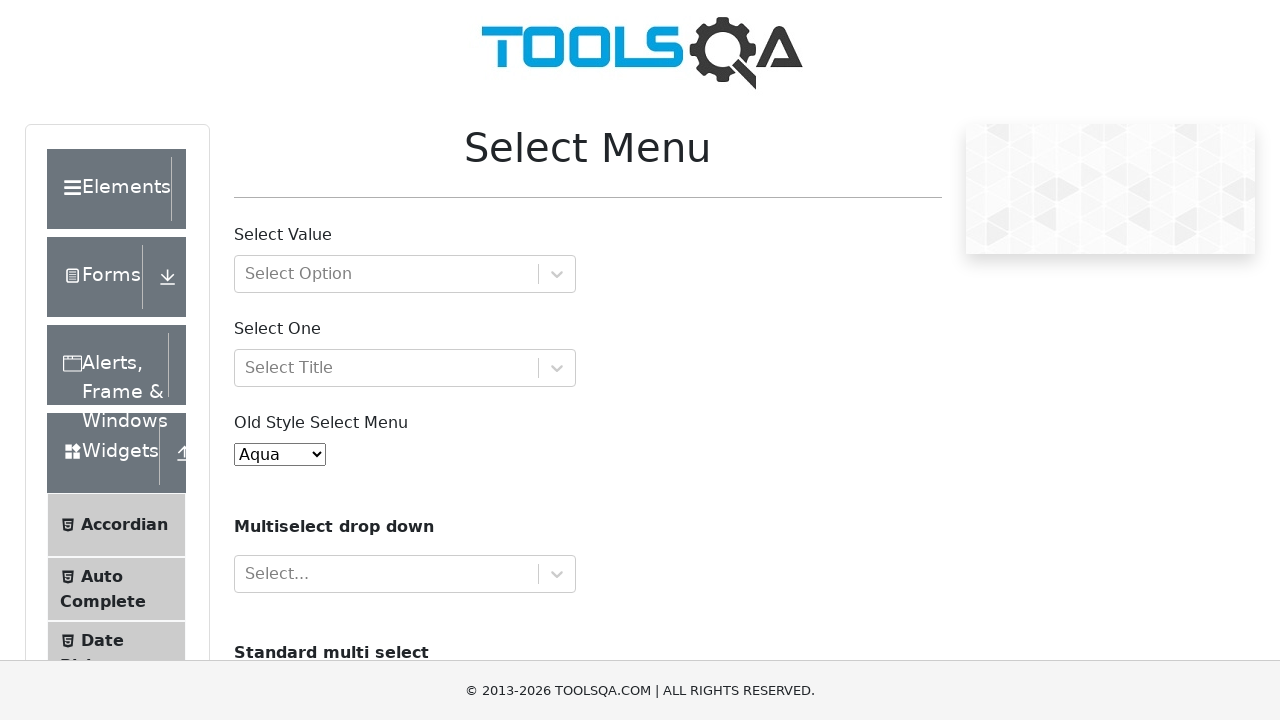

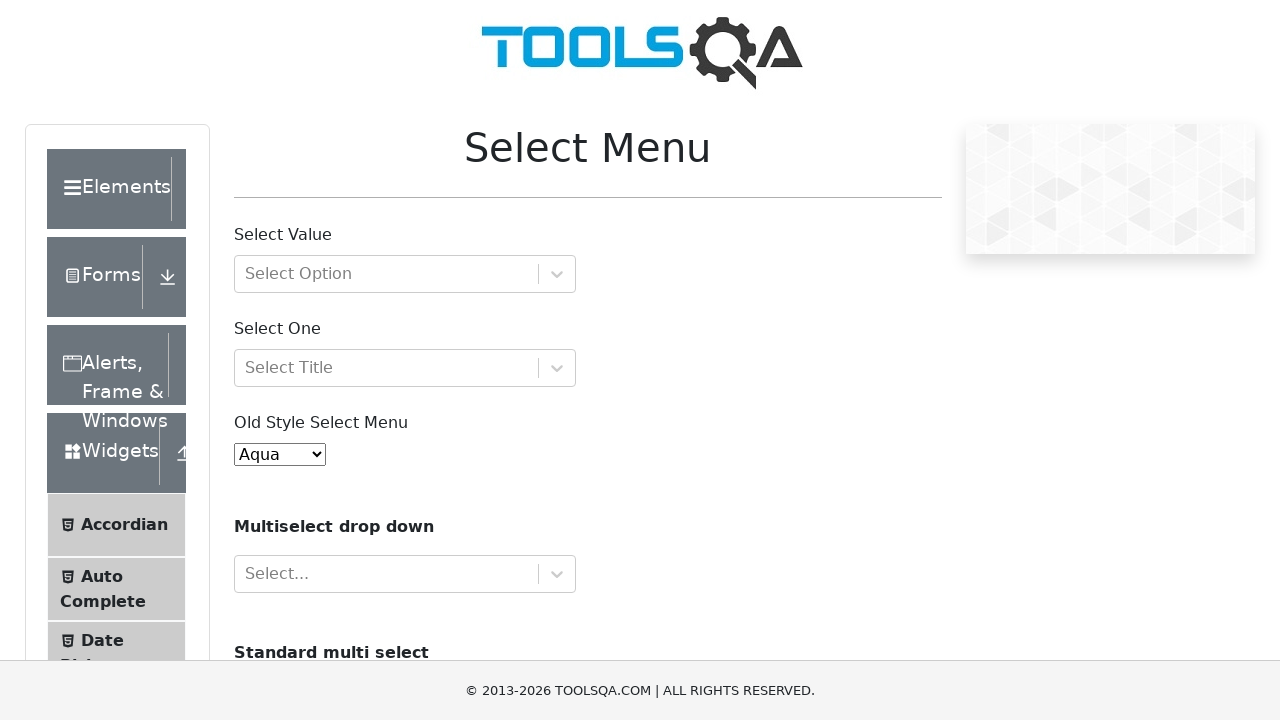